Tests clicking a no-content link and verifying the response status

Starting URL: https://demoqa.com/links

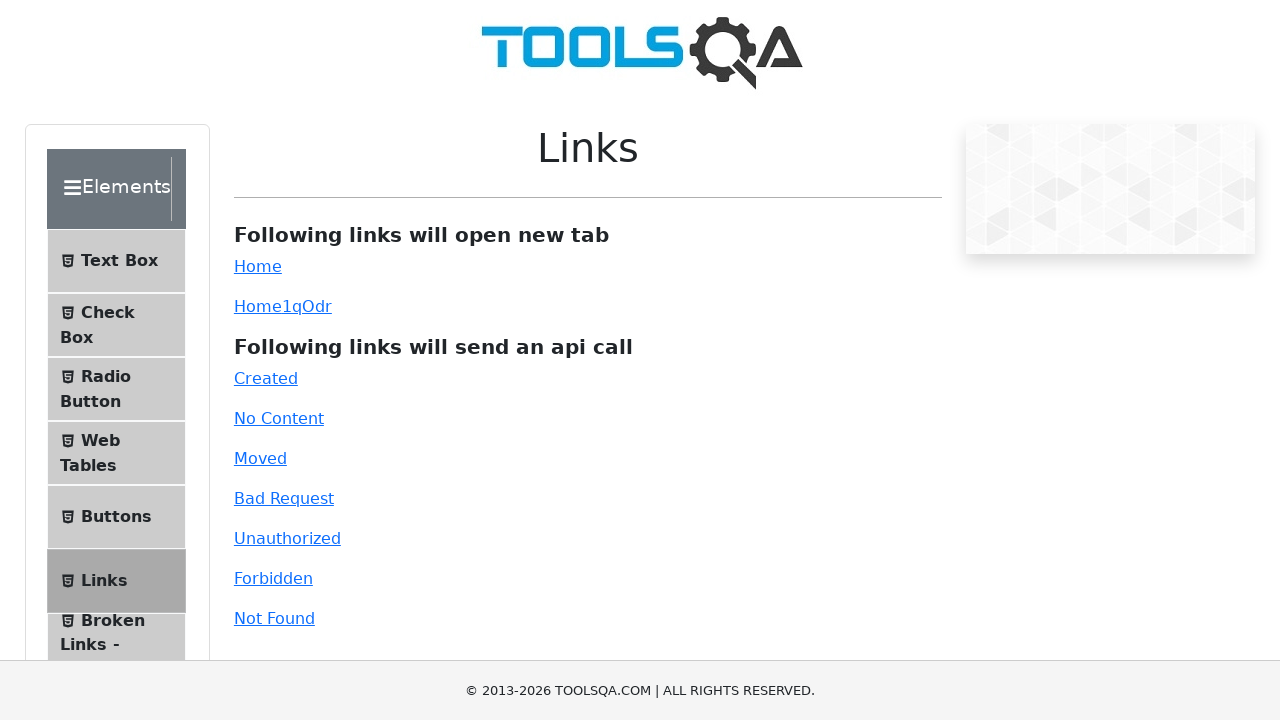

Scrolled to no-content link element
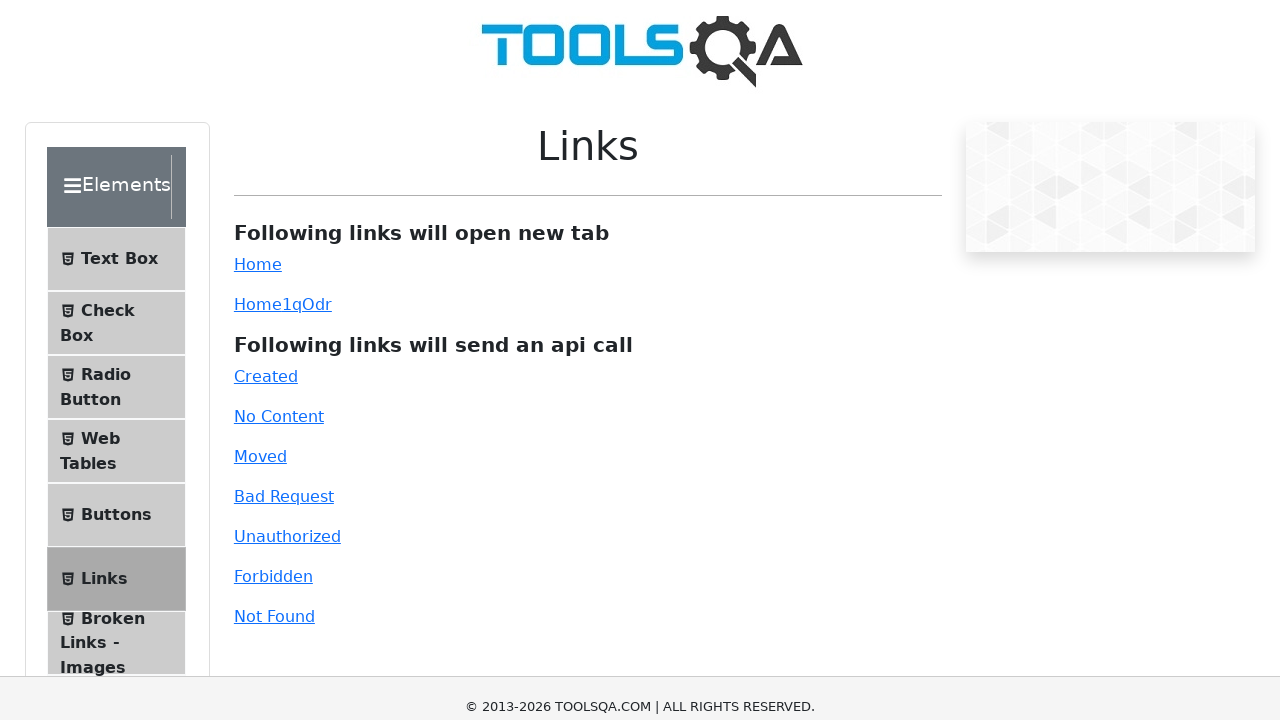

Clicked the no-content link at (279, 10) on #no-content
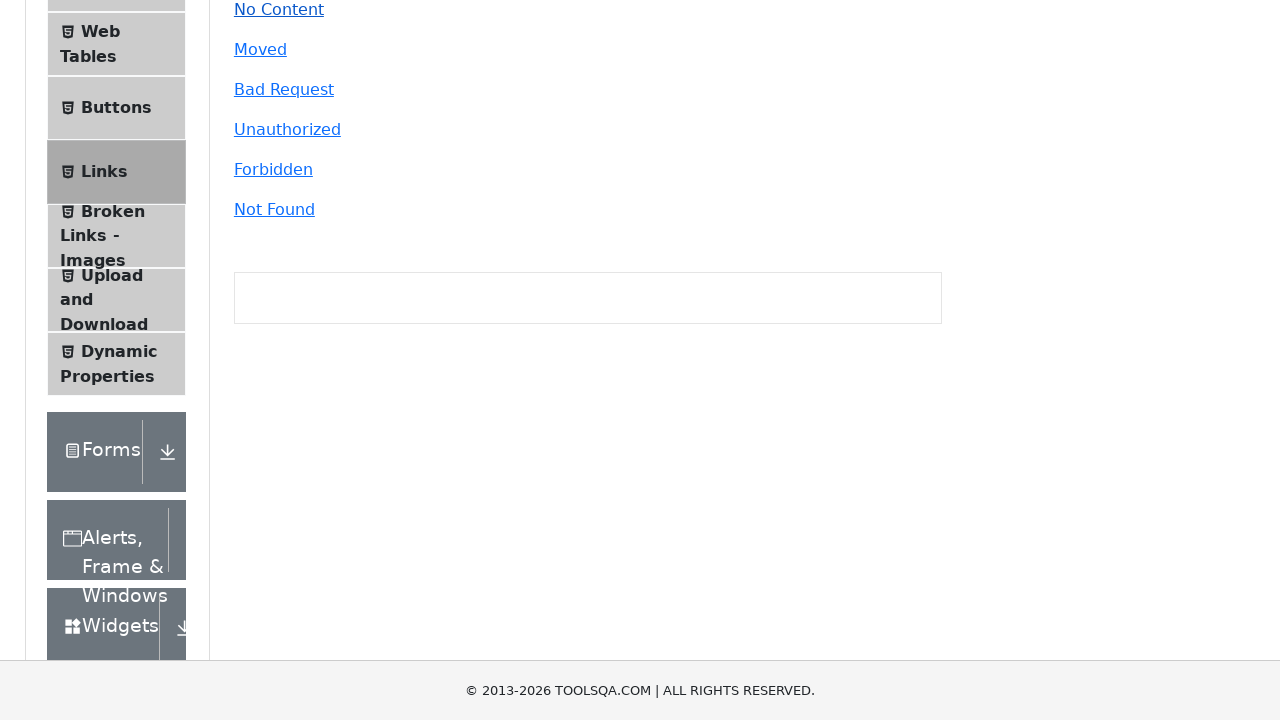

Link response message appeared with status verification
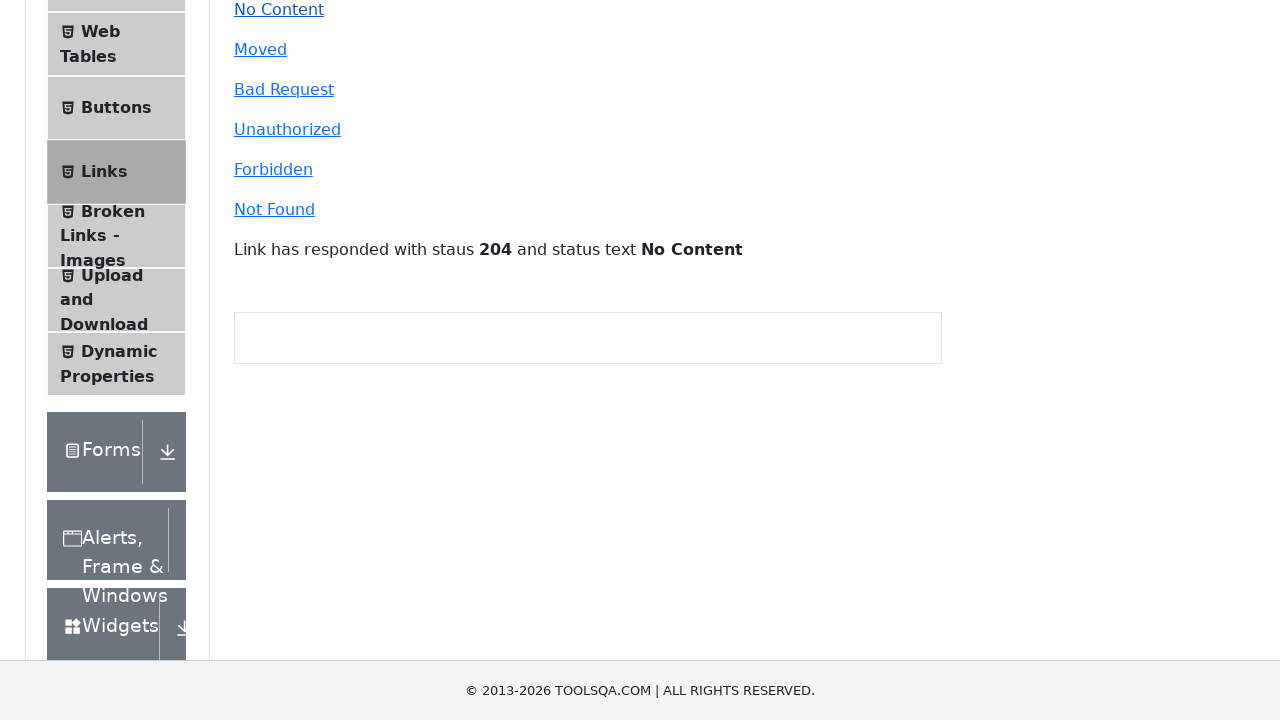

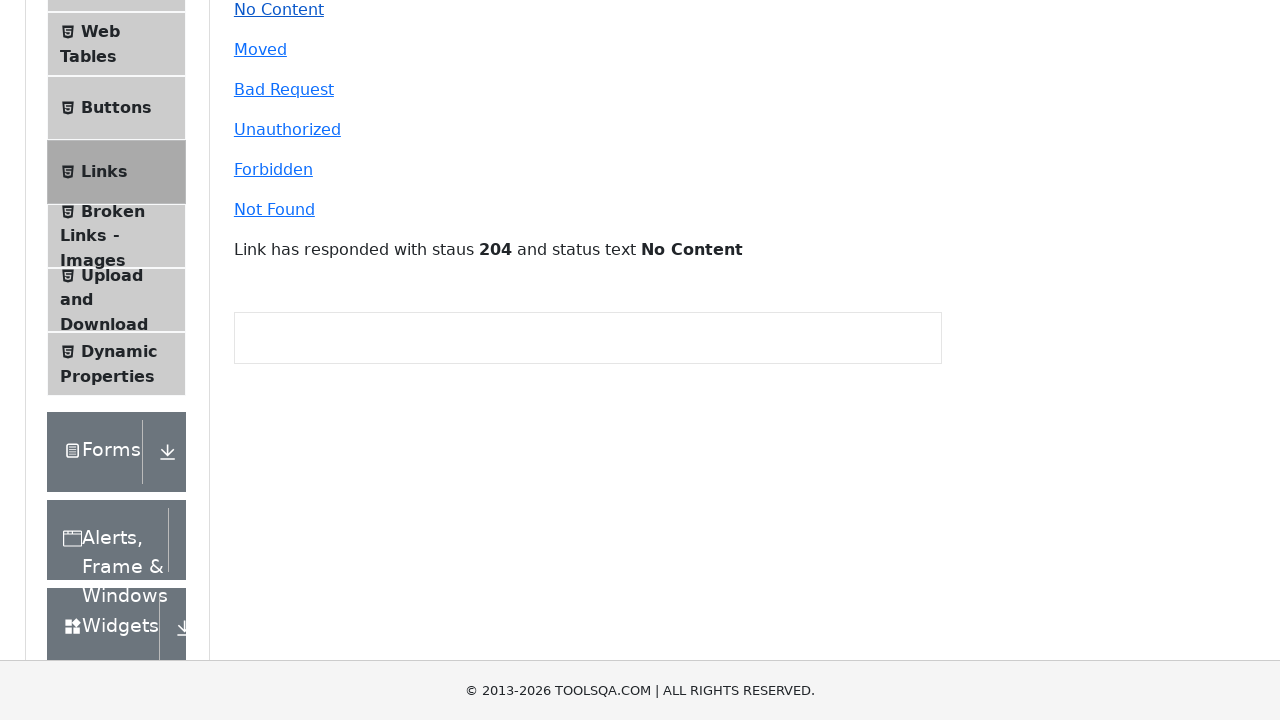